Tests GitHub wiki page navigation by clicking on the Wiki tab, verifying "Soft assertions" text is present, then clicking on the SoftAssertions link and verifying the code example content on the wiki page.

Starting URL: https://github.com/selenide/selenide

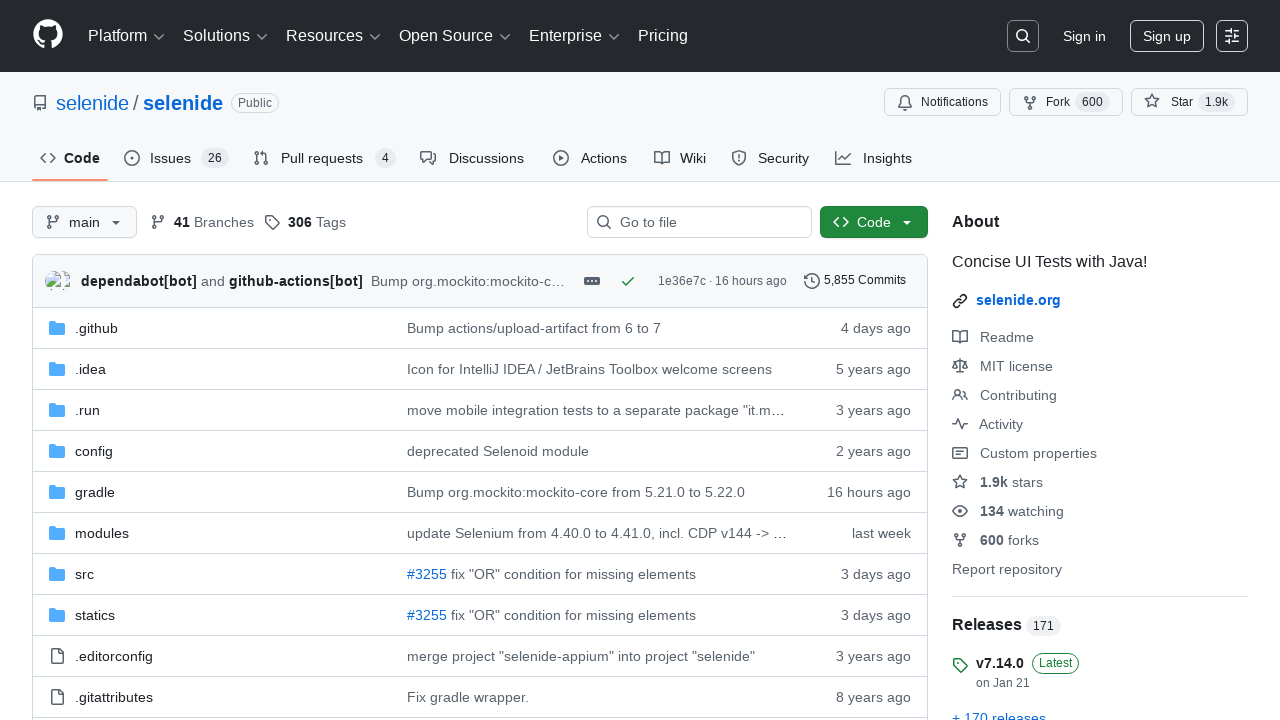

Clicked on the Wiki tab at (680, 158) on #wiki-tab
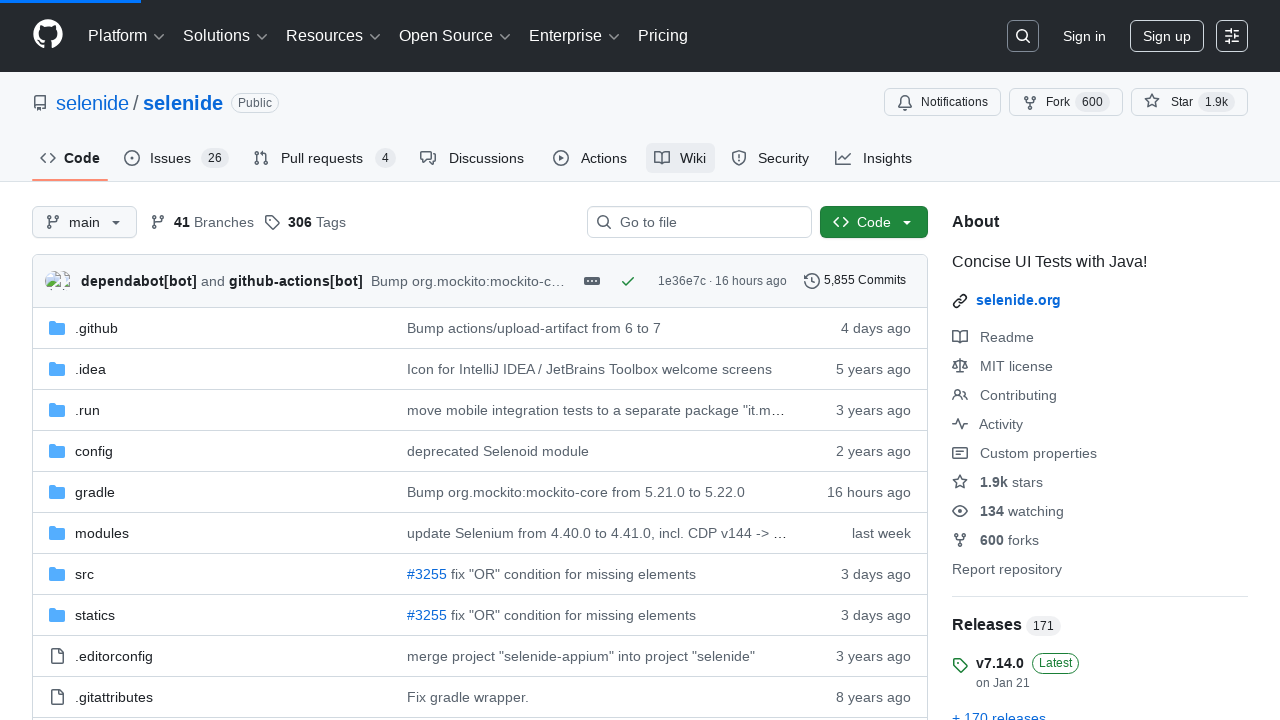

Waited for wiki content to load
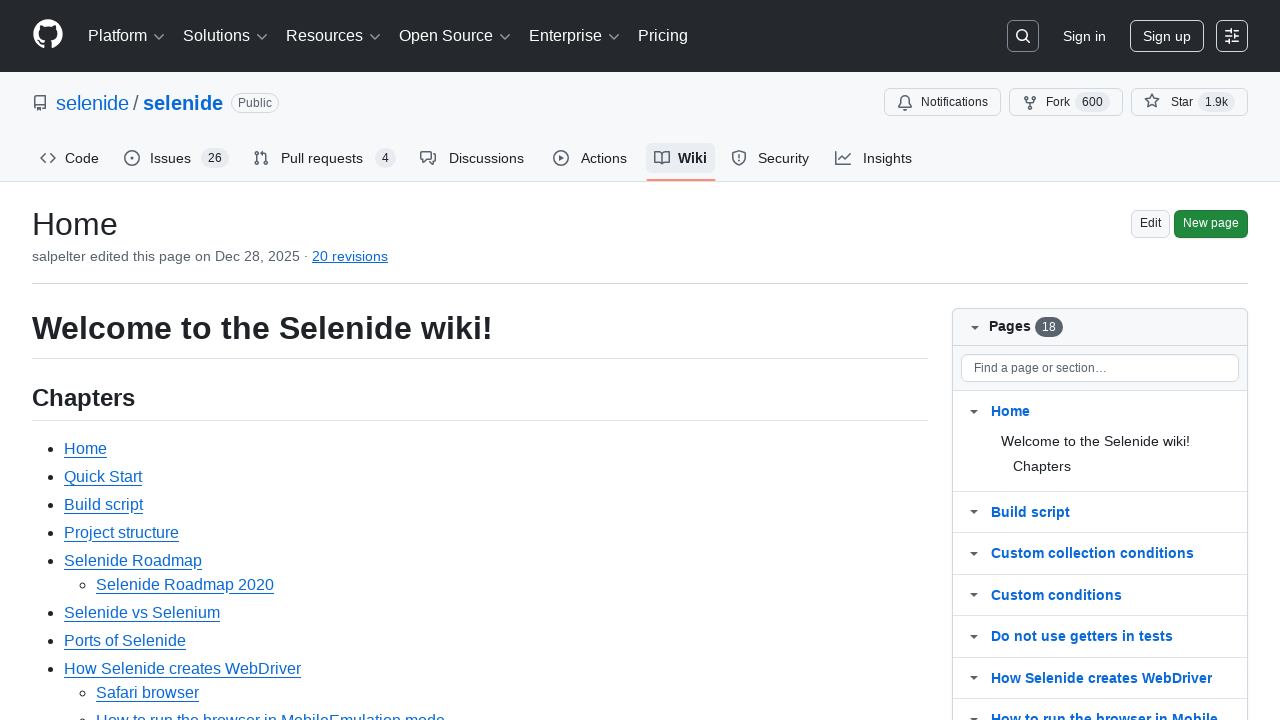

Verified 'Soft assertions' text is present in wiki content
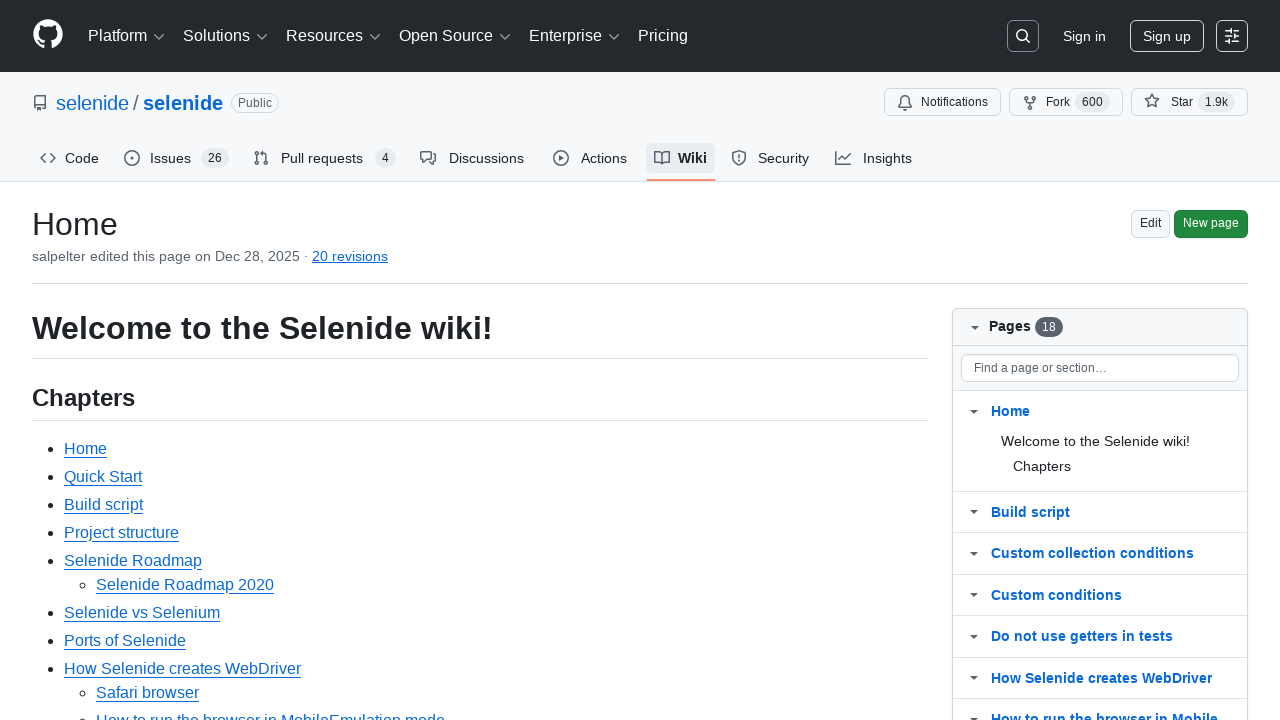

Clicked on the SoftAssertions link at (116, 360) on a[href='/selenide/selenide/wiki/SoftAssertions']
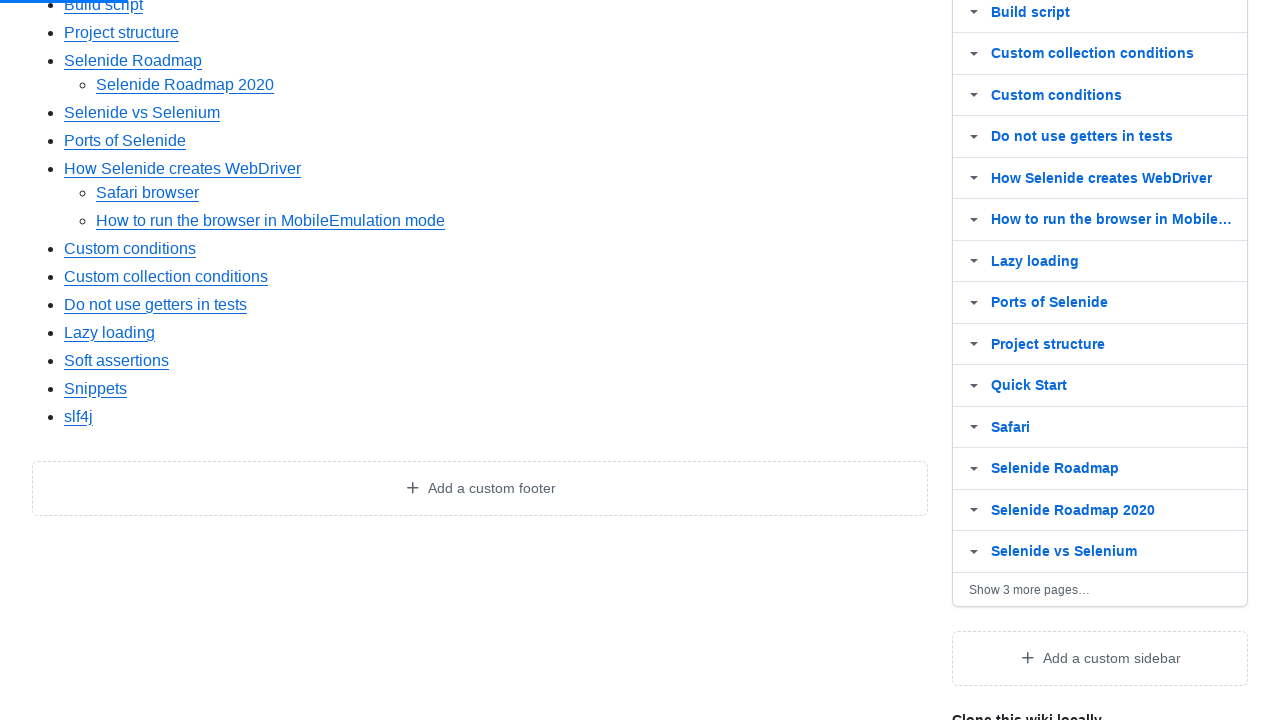

Waited for wiki body to load
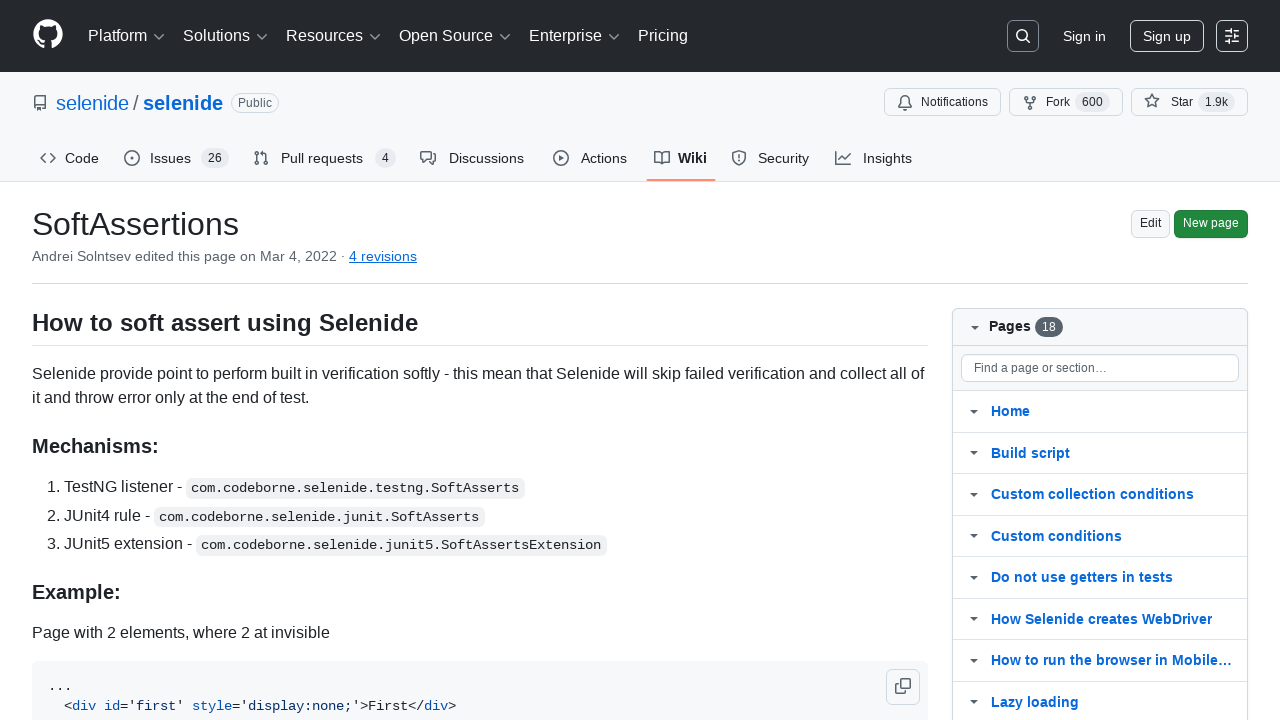

Retrieved wiki body text content
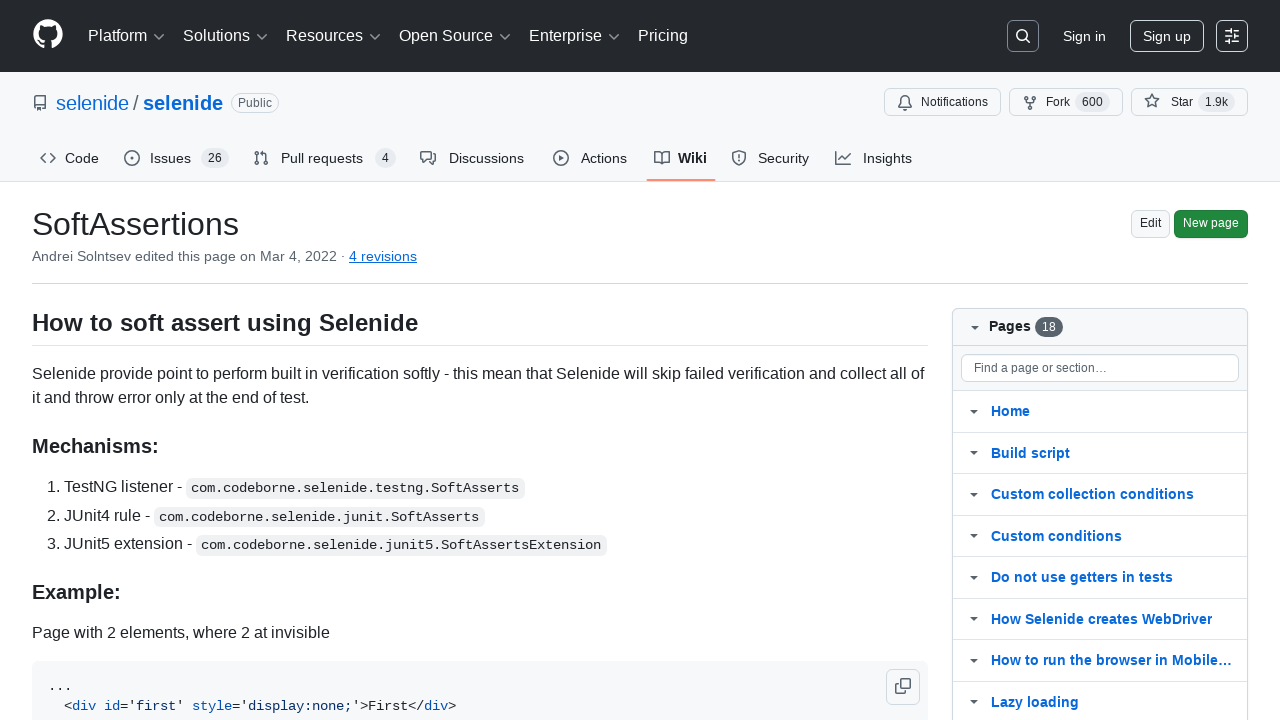

Verified '@ExtendWith({SoftAssertsExtension.class})' code example is present
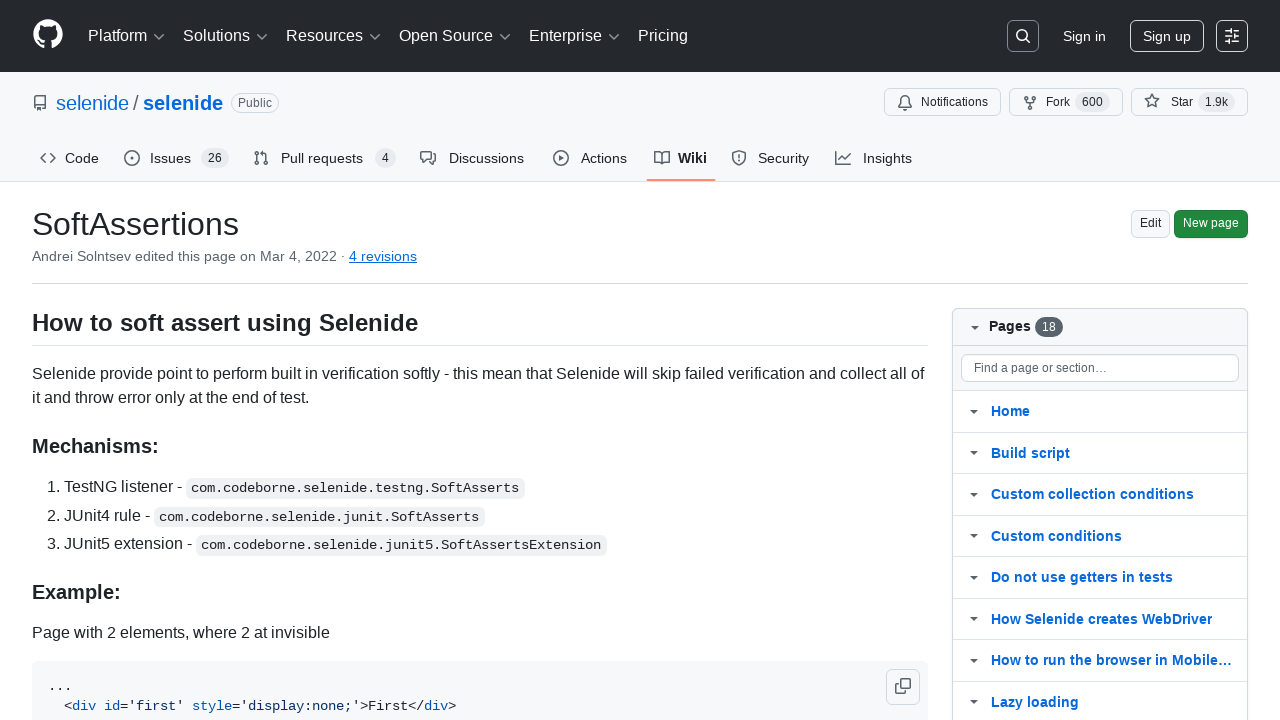

Verified 'Configuration.assertionMode = SOFT;' code example is present
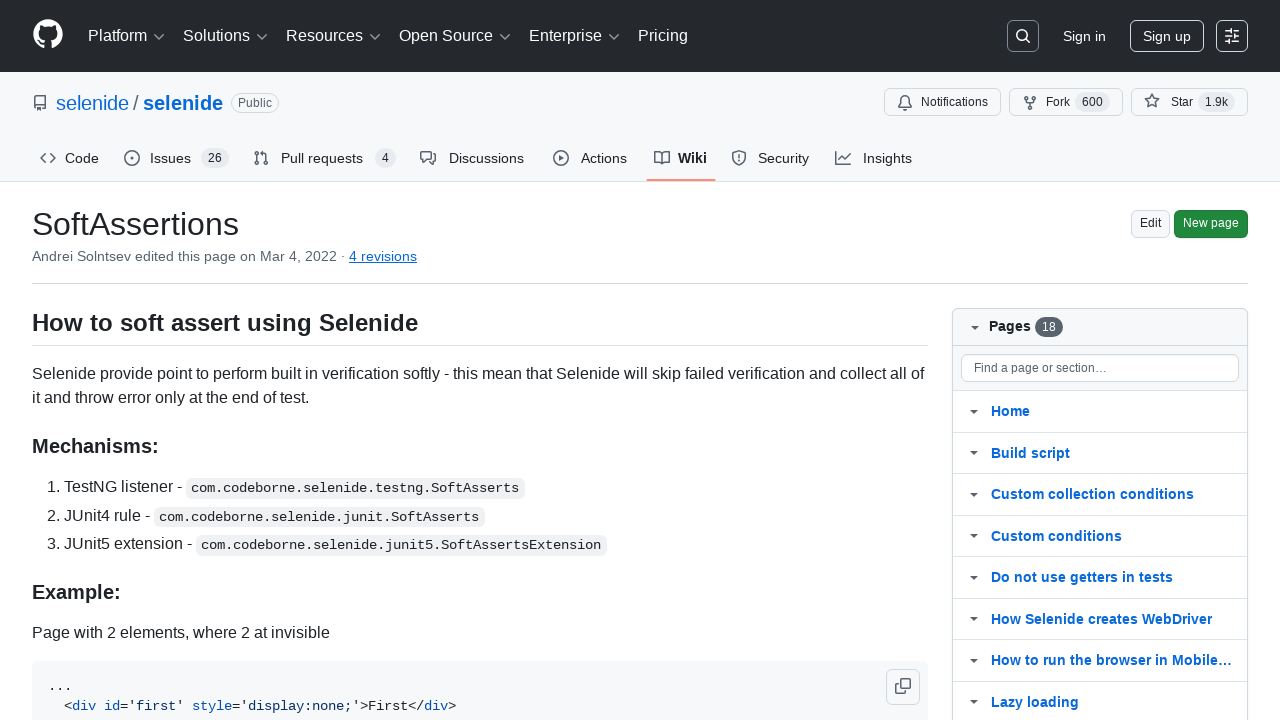

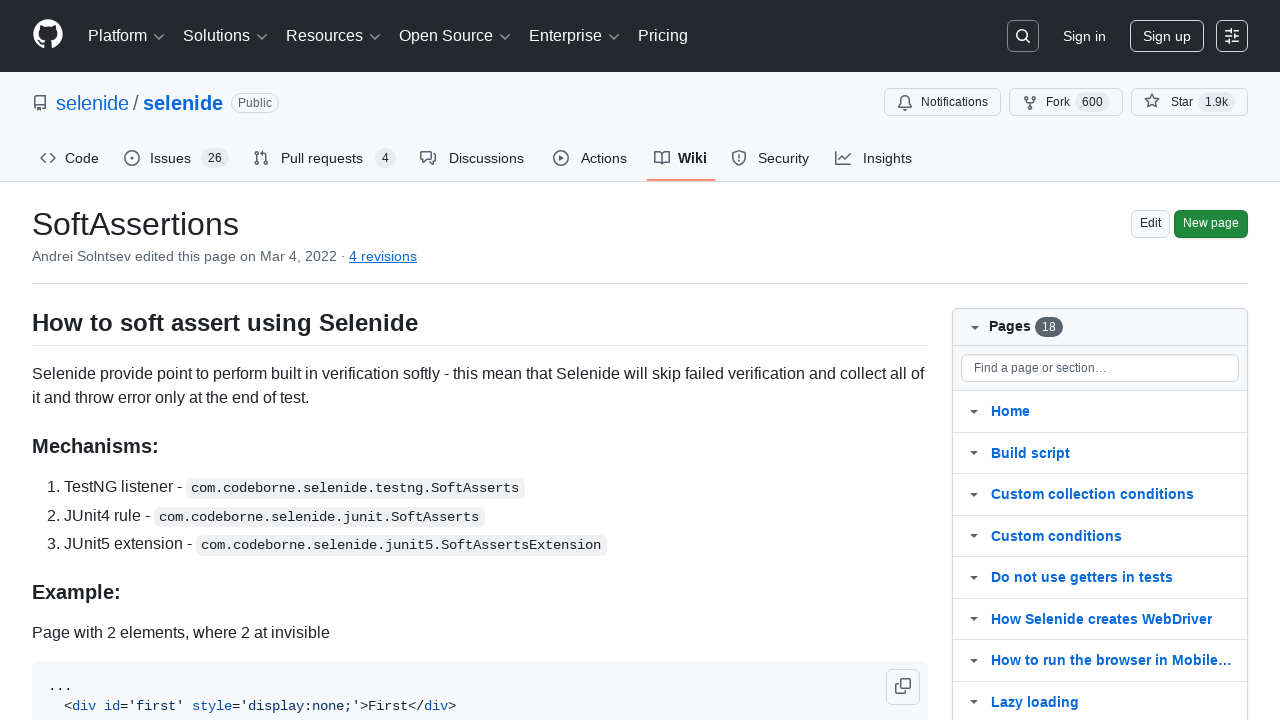